Tests a JavaScript confirmation alert by clicking a button, switching to the confirm dialog, verifying the text, and accepting it.

Starting URL: https://v1.training-support.net/selenium/javascript-alerts

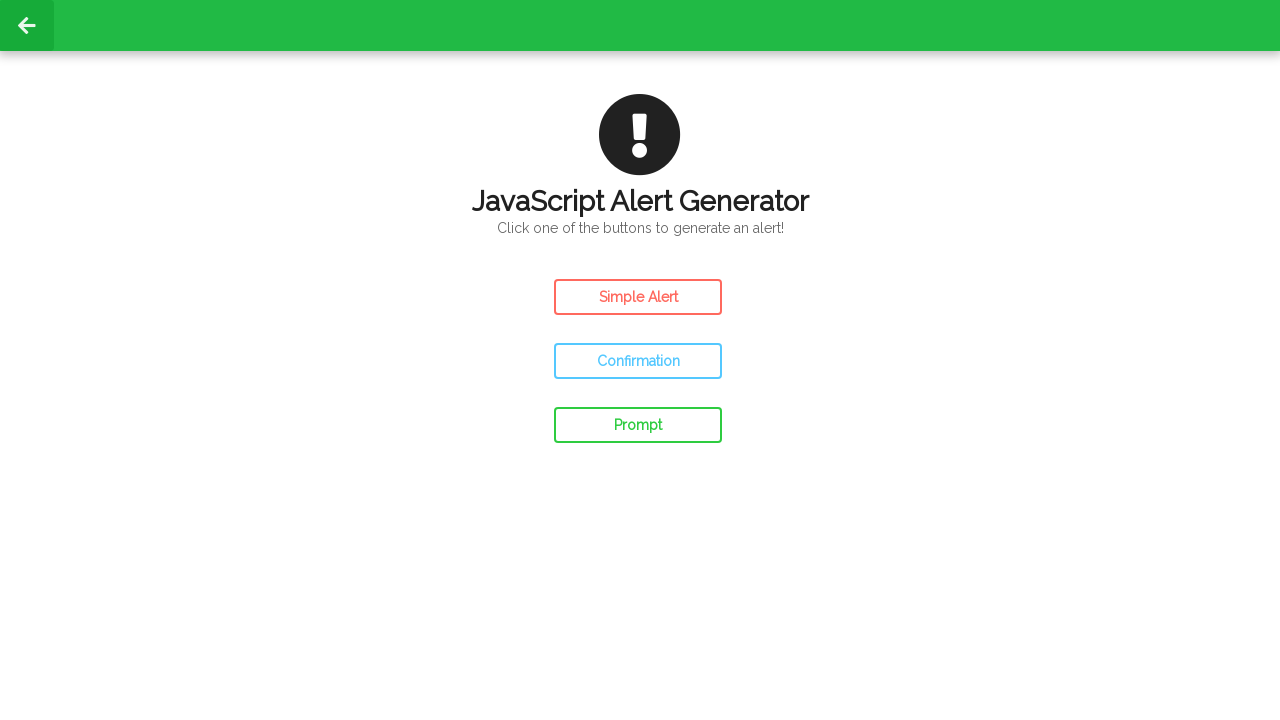

Clicked confirm button to open JavaScript confirmation alert at (638, 361) on #confirm
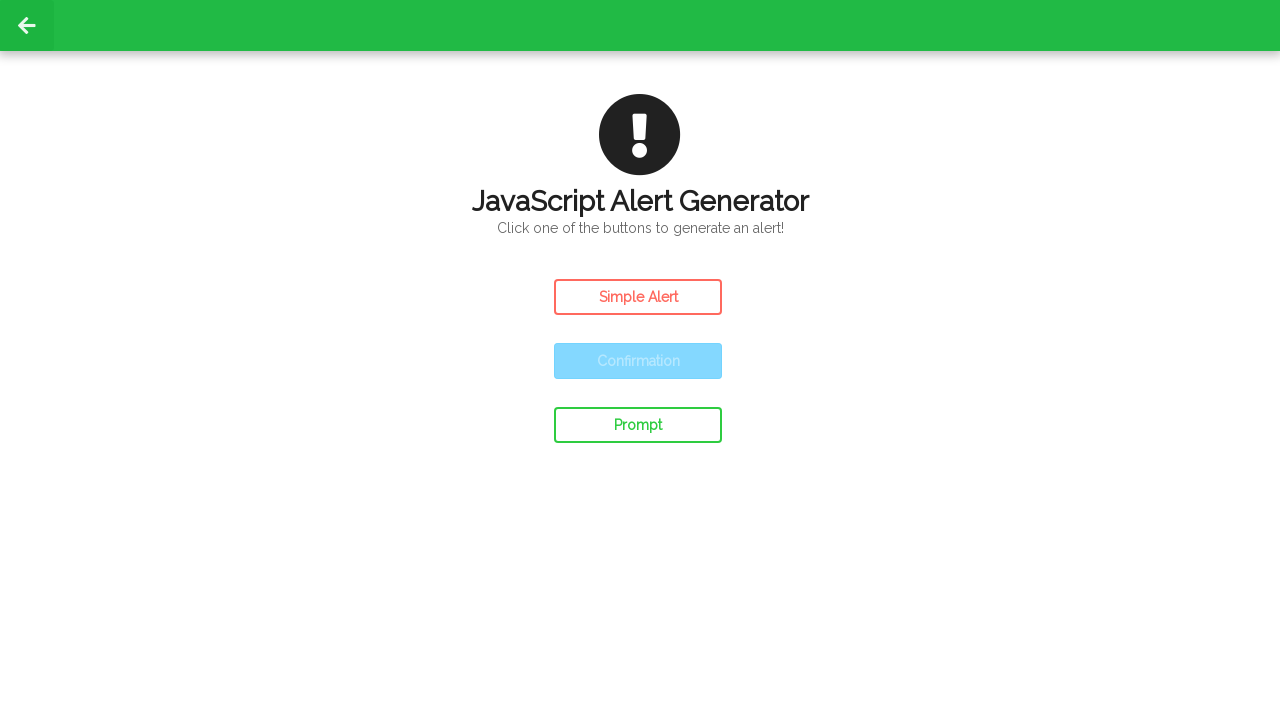

Set up dialog handler to accept the confirmation alert
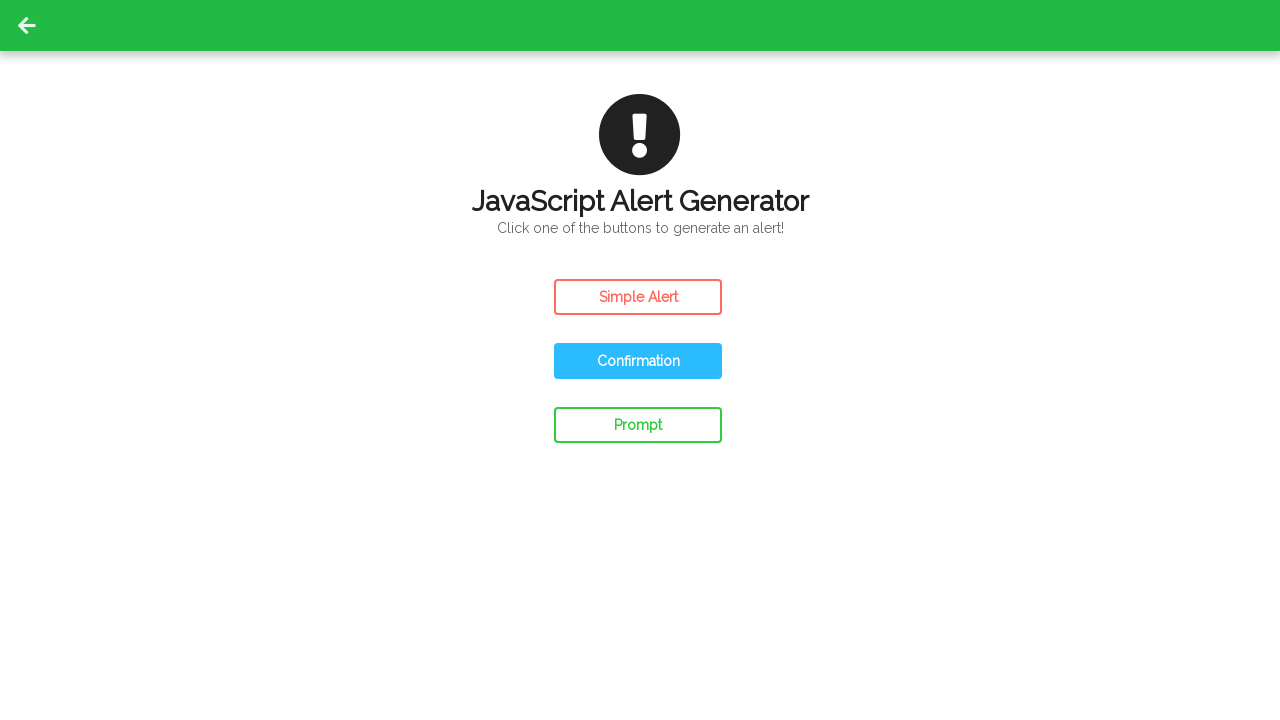

Waited for dialog to be handled and processed
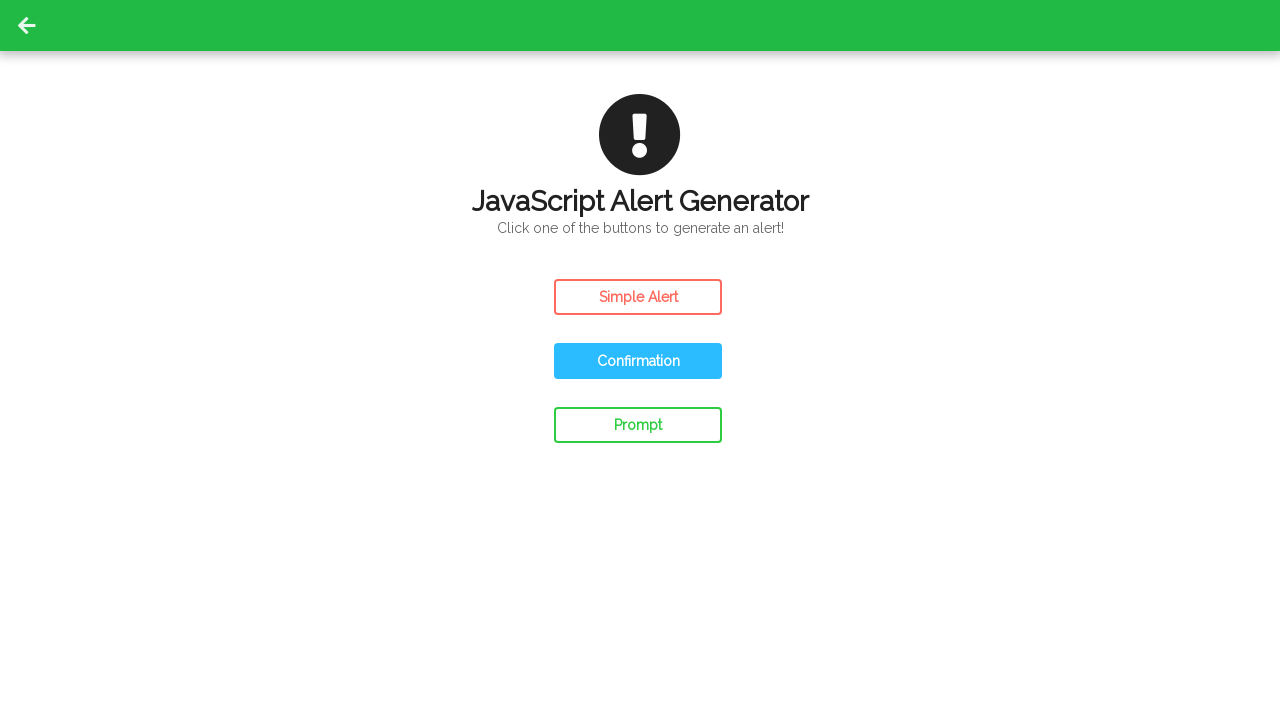

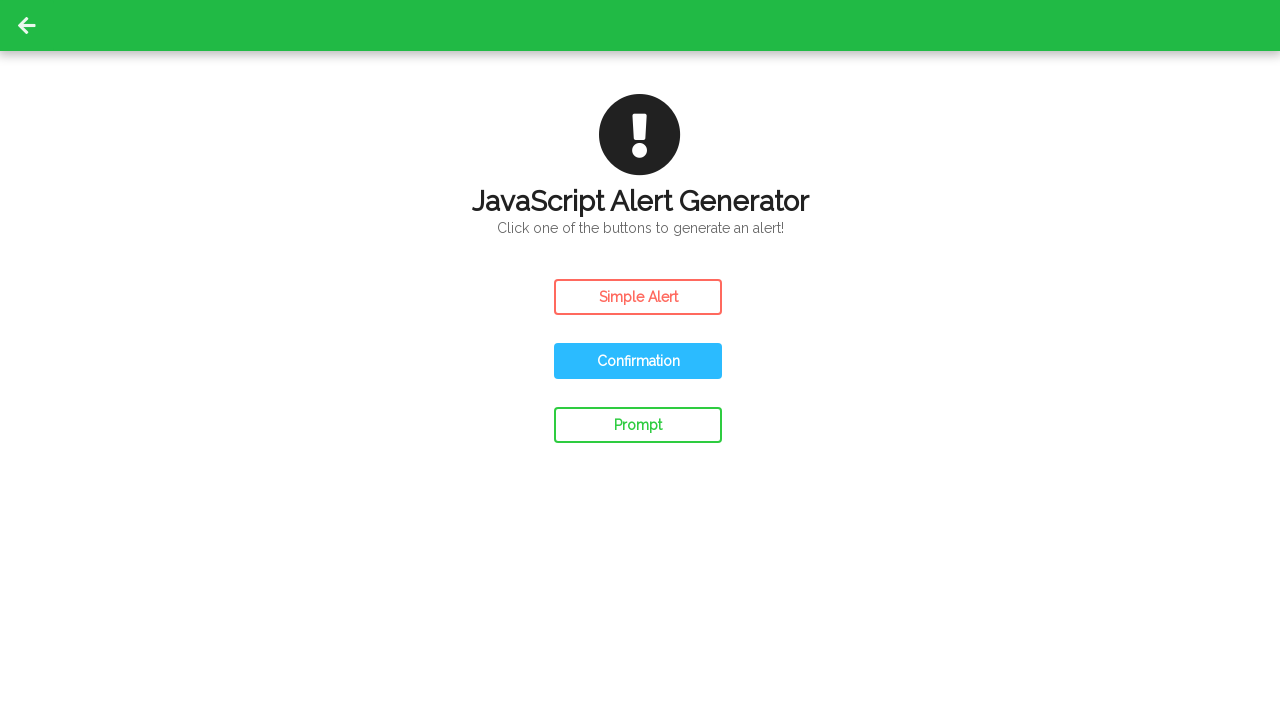